Tests navigating to Hugging Face documentation and finding the PEFT quicktour page using a custom context configuration

Starting URL: https://huggingface.co/docs

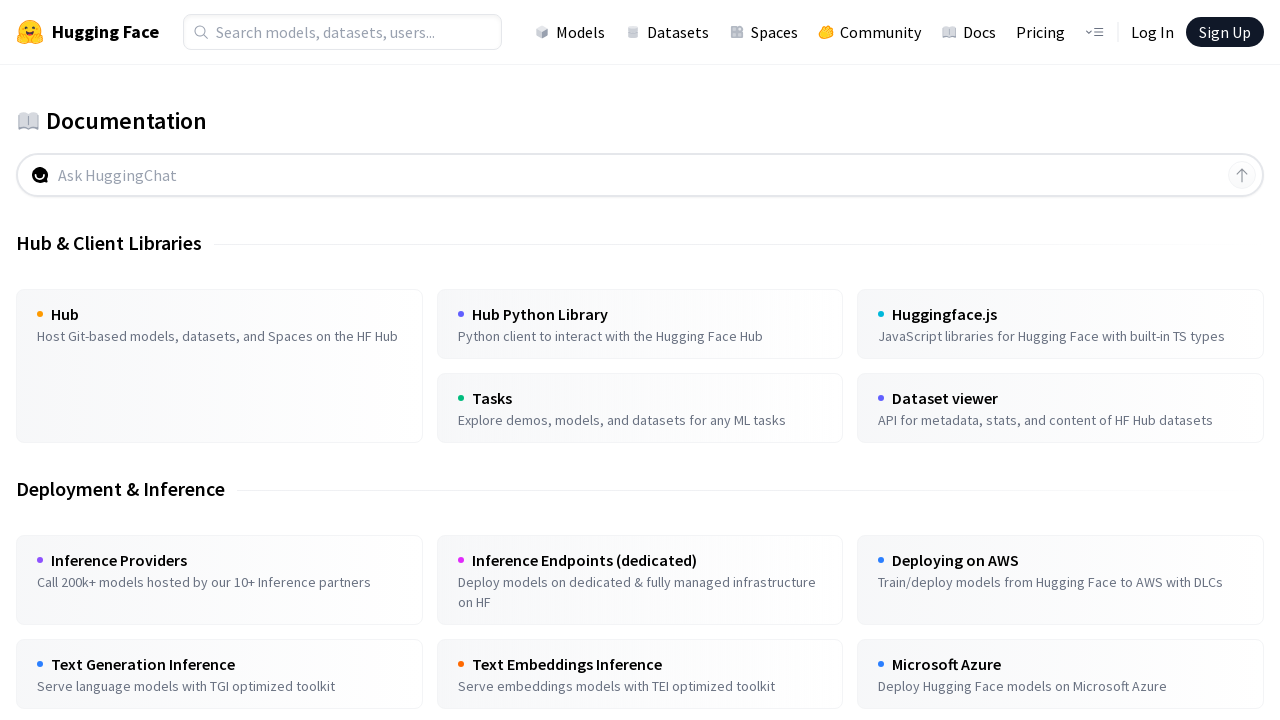

Hugging Face docs page loaded and body element is visible
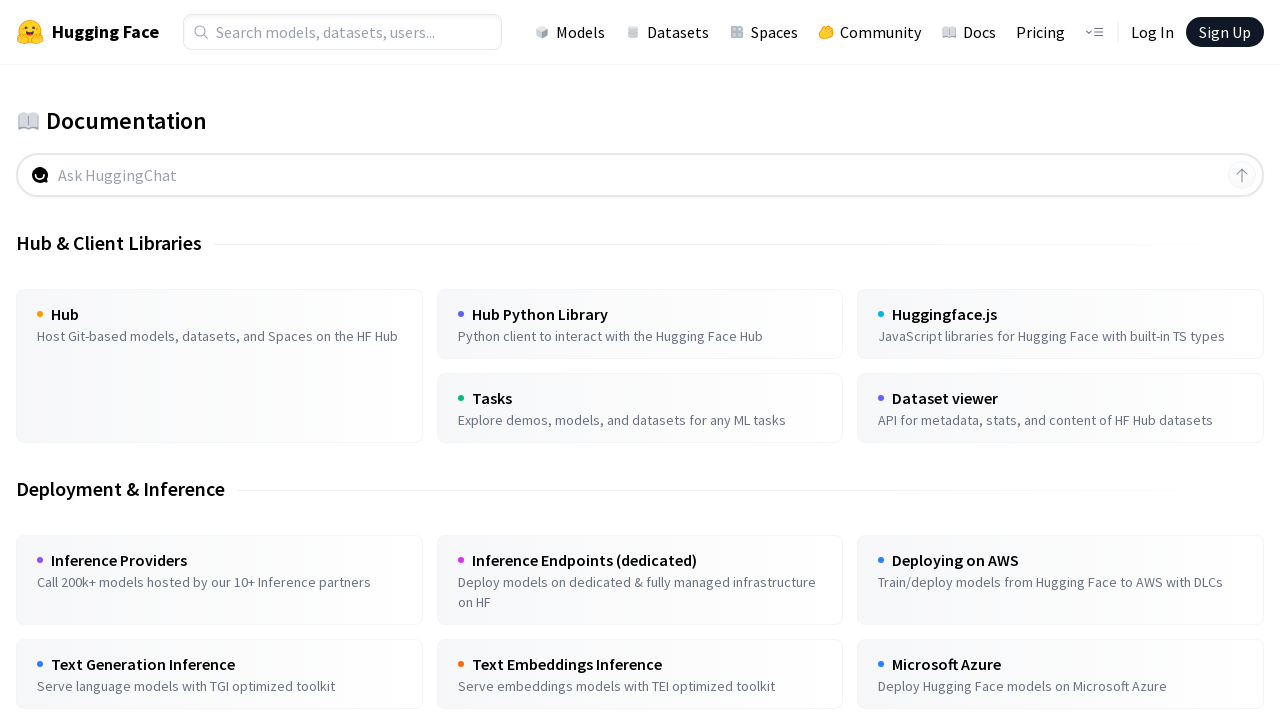

Clicked on PEFT navigation link at (68, 360) on text=PEFT
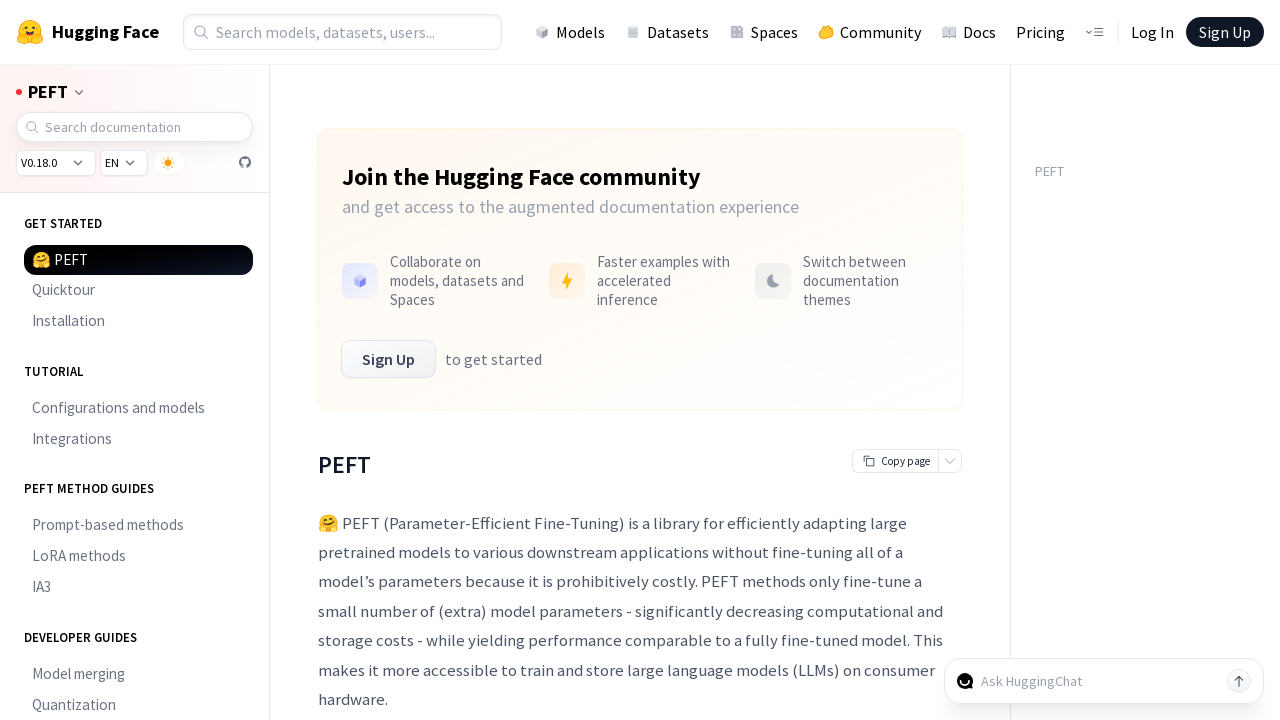

Clicked on Quicktour link to access PEFT quicktour page at (138, 291) on text=Quicktour
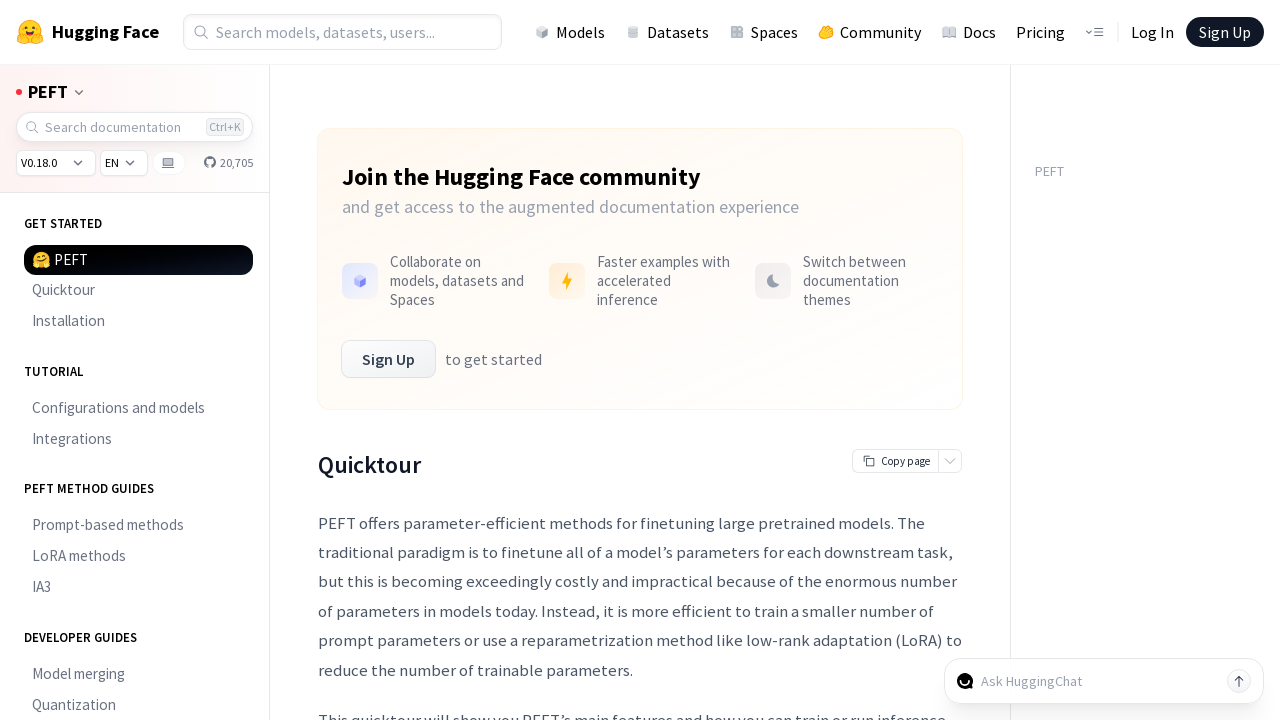

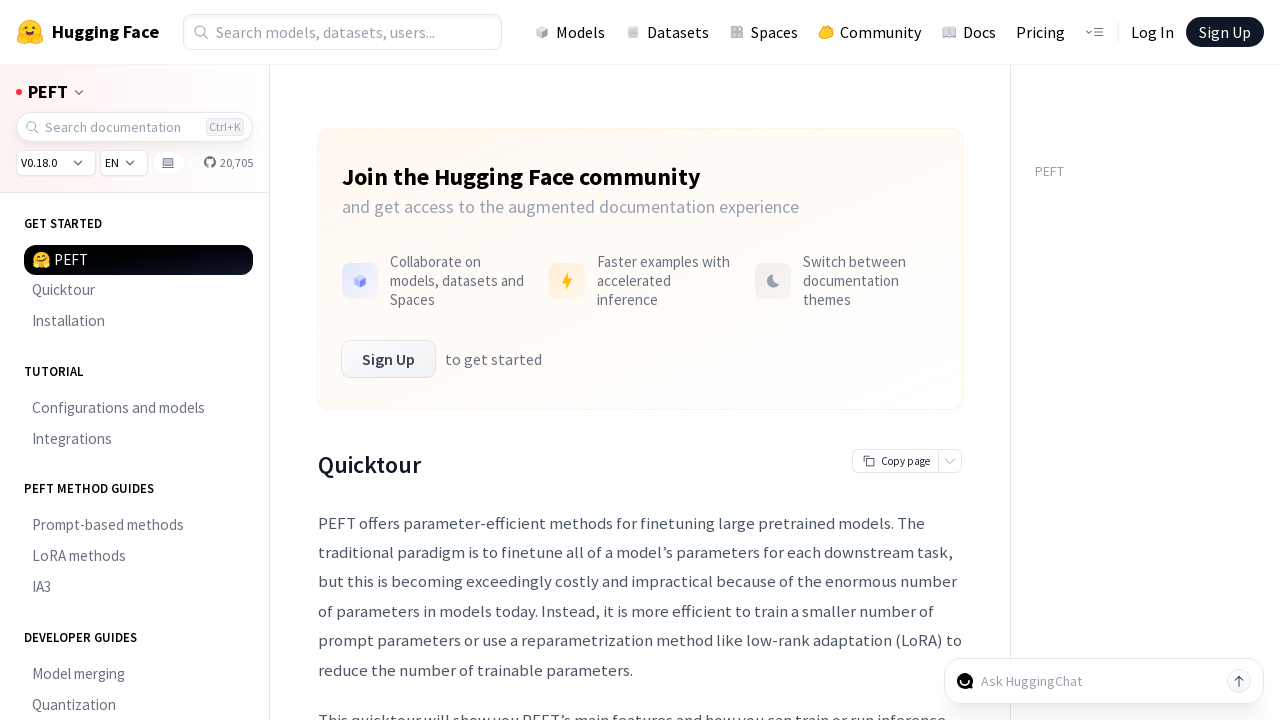